Tests drag and drop functionality within an iframe on the jQuery UI demo page by dragging an element and dropping it onto a target area

Starting URL: https://jqueryui.com/droppable/

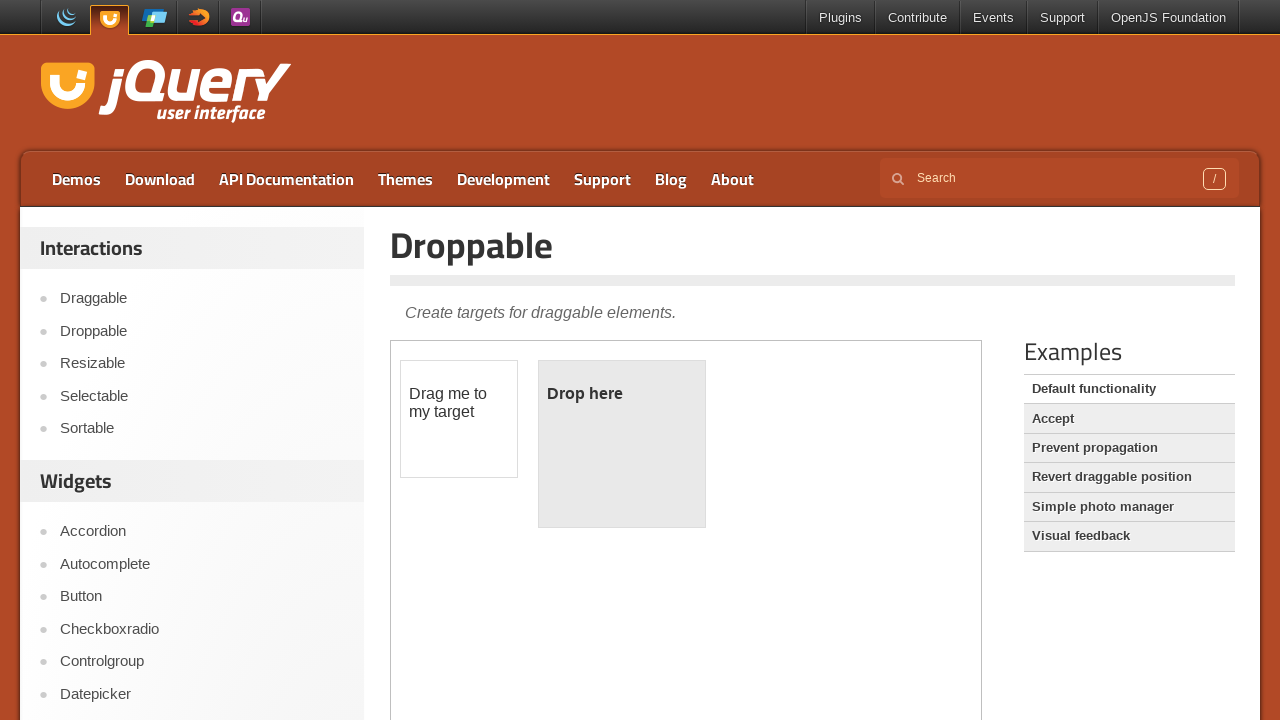

Located the demo frame iframe
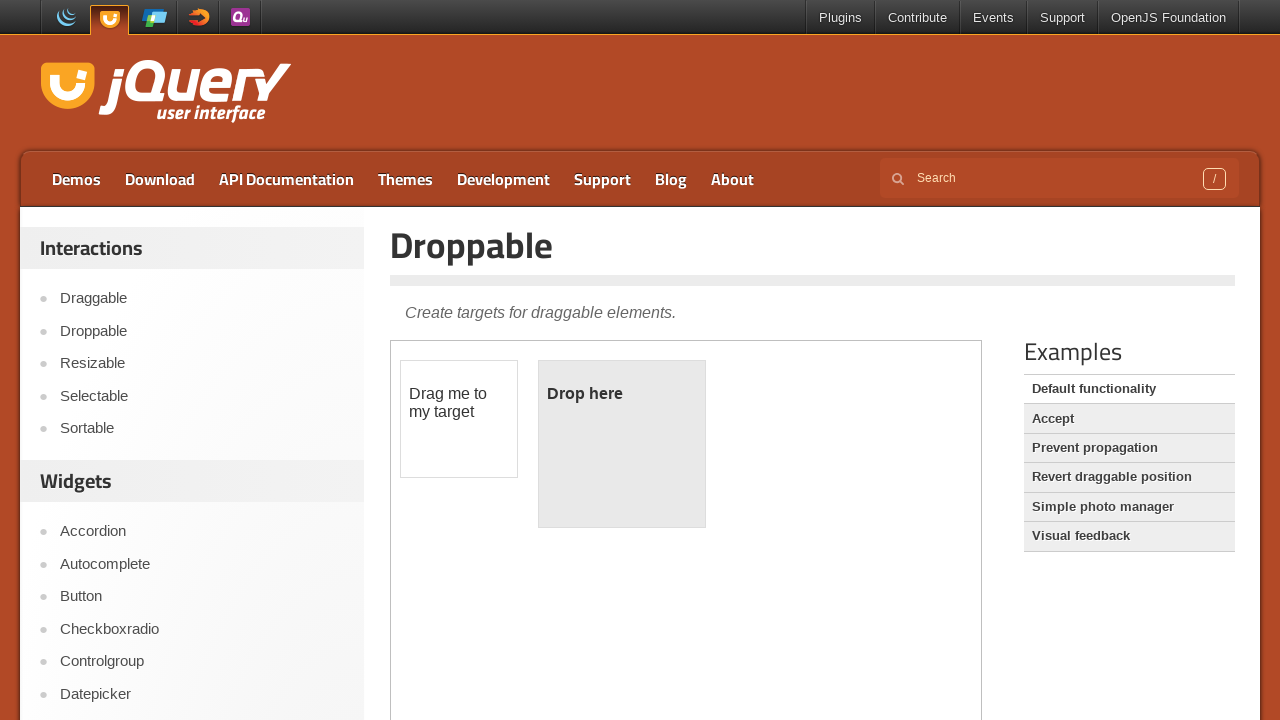

Located the draggable element within the frame
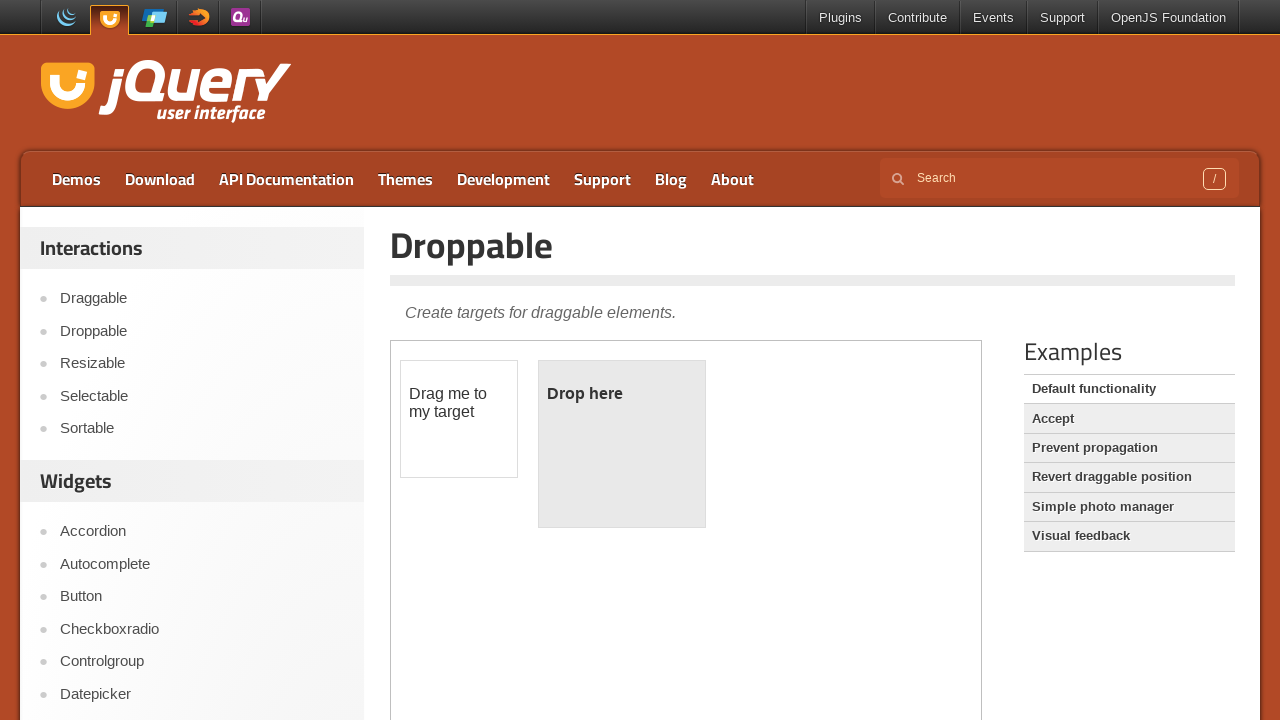

Located the droppable target element within the frame
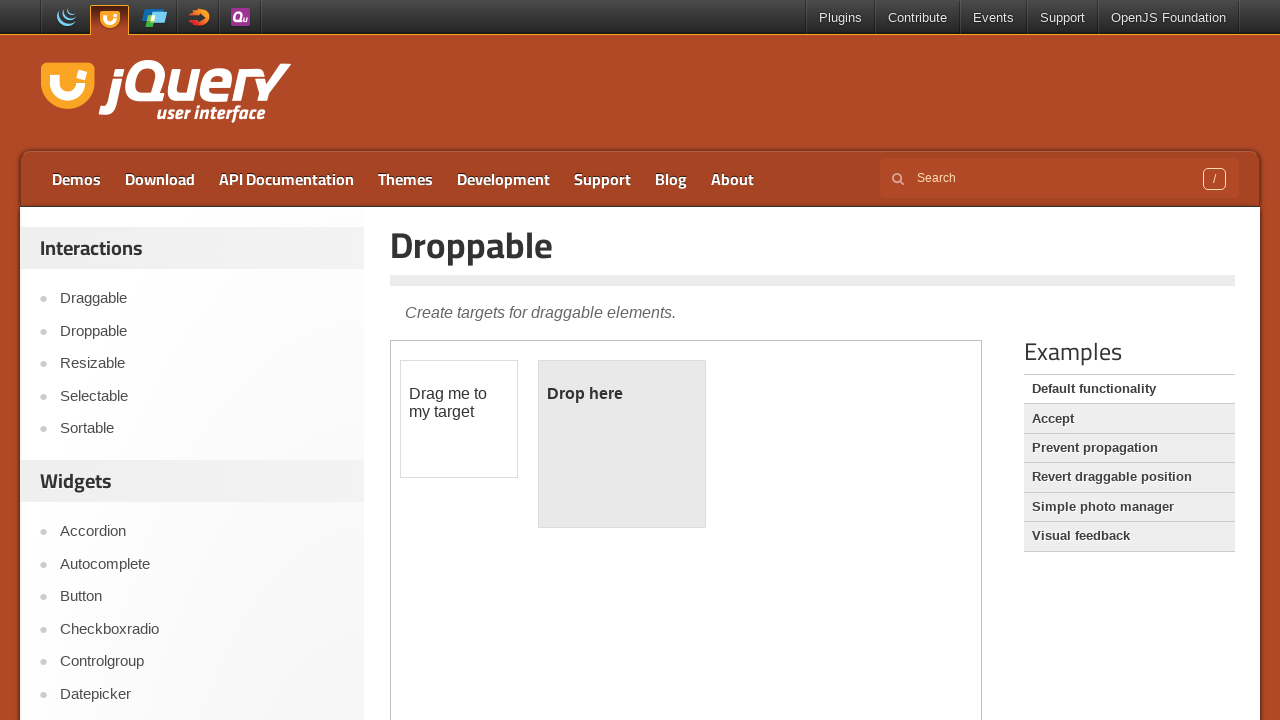

Dragged and dropped the element onto the target area at (622, 444)
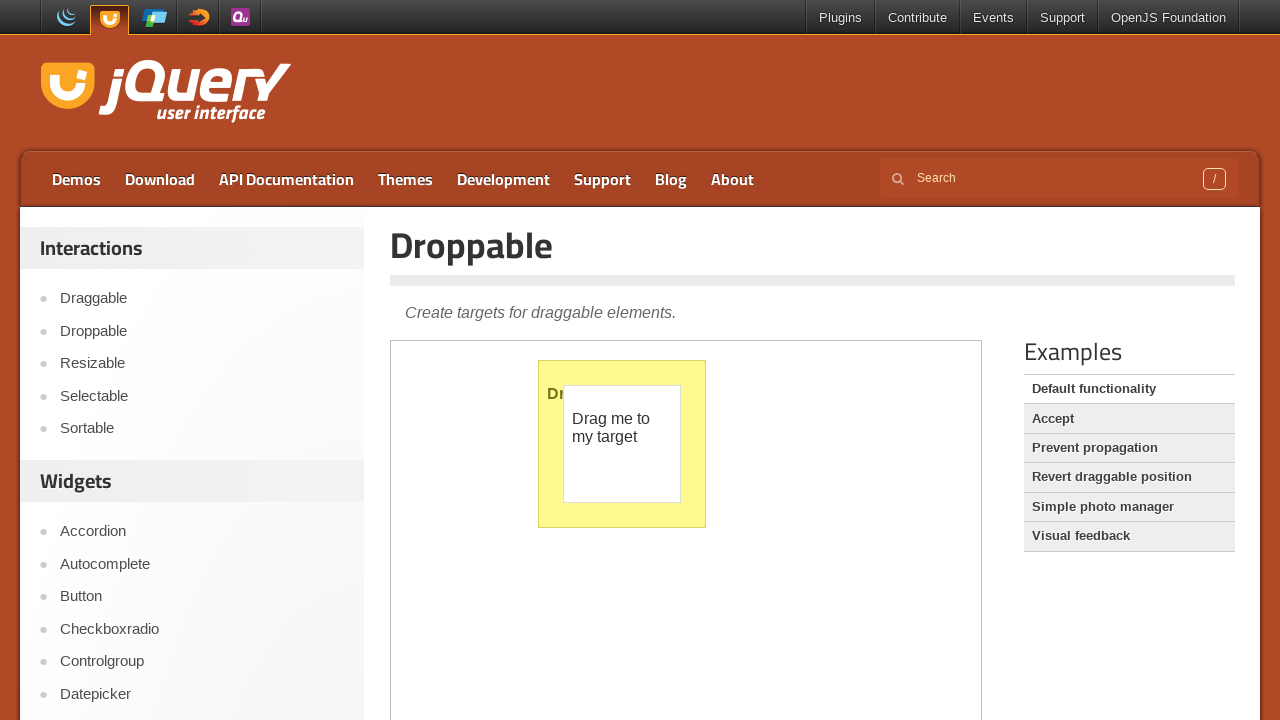

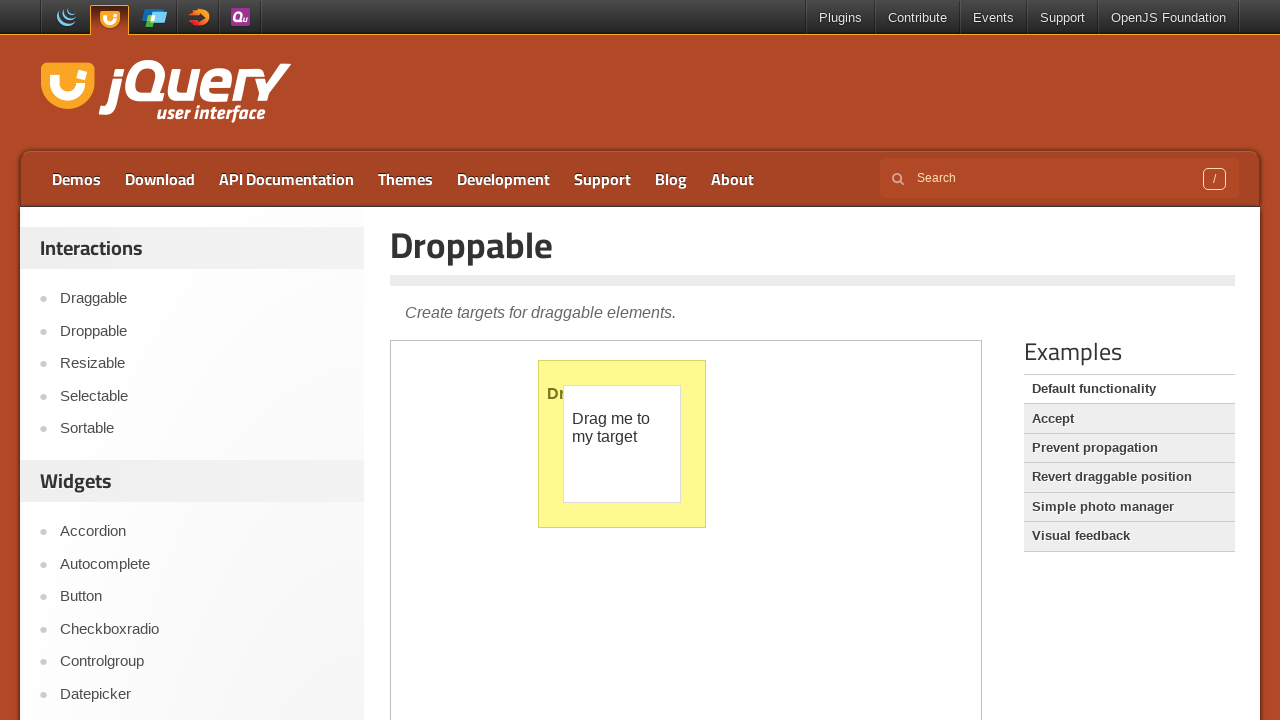